Tests the robot ordering workflow by dismissing a popup, filling out the robot configuration form (head, body, legs, address), previewing the robot, and submitting the order.

Starting URL: https://robotsparebinindustries.com/#/robot-order

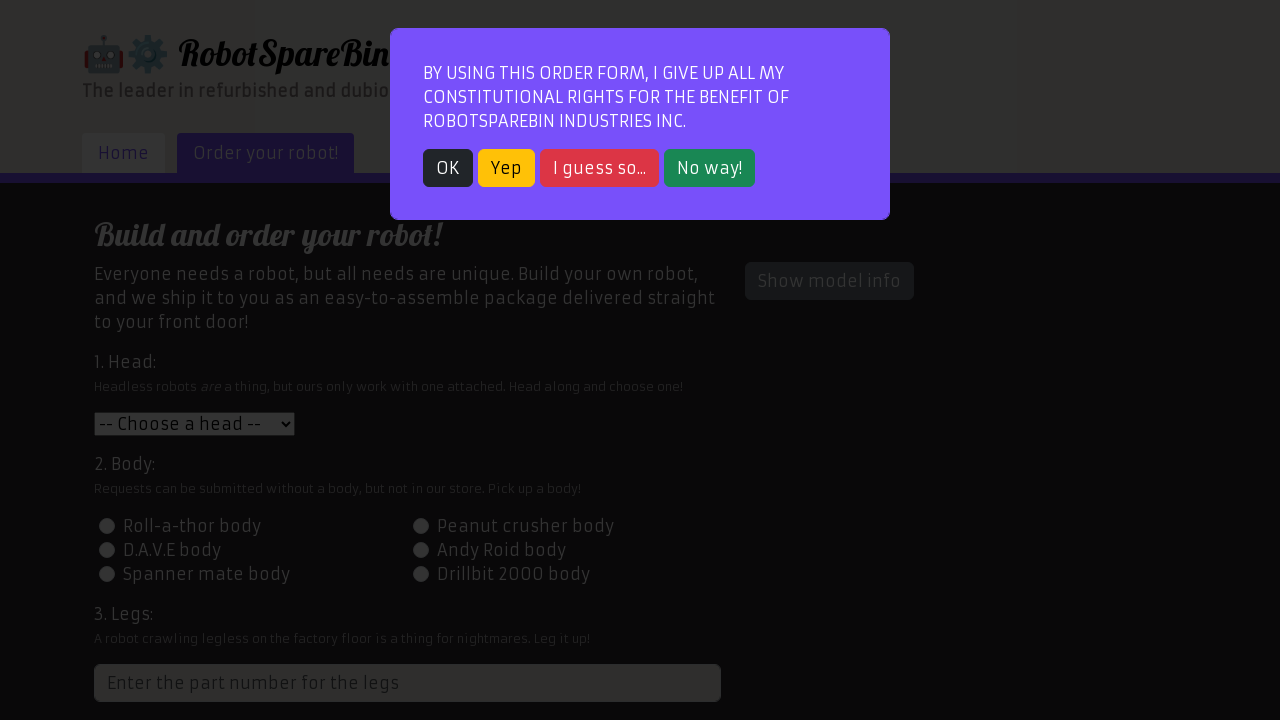

Closed popup dialog by clicking OK button at (448, 168) on button:has-text('OK')
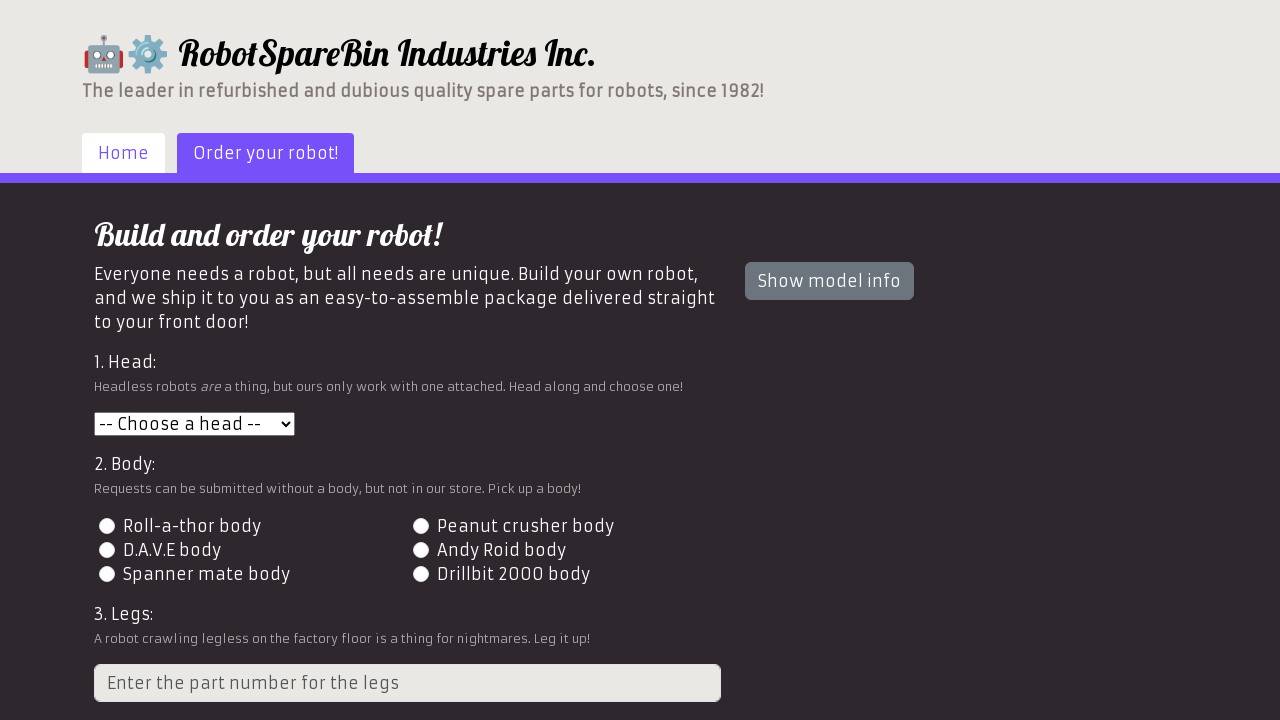

Selected robot head from dropdown on select[name='head']
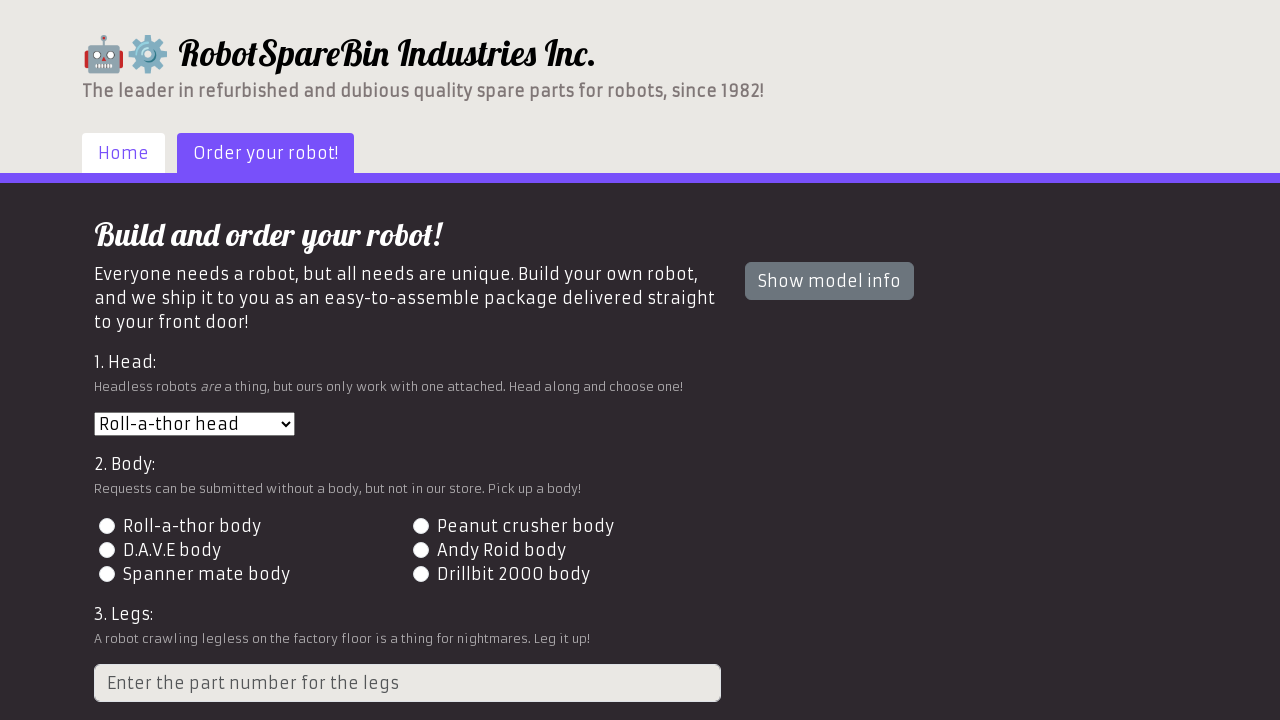

Selected robot body type 2 at (420, 526) on #id-body-2
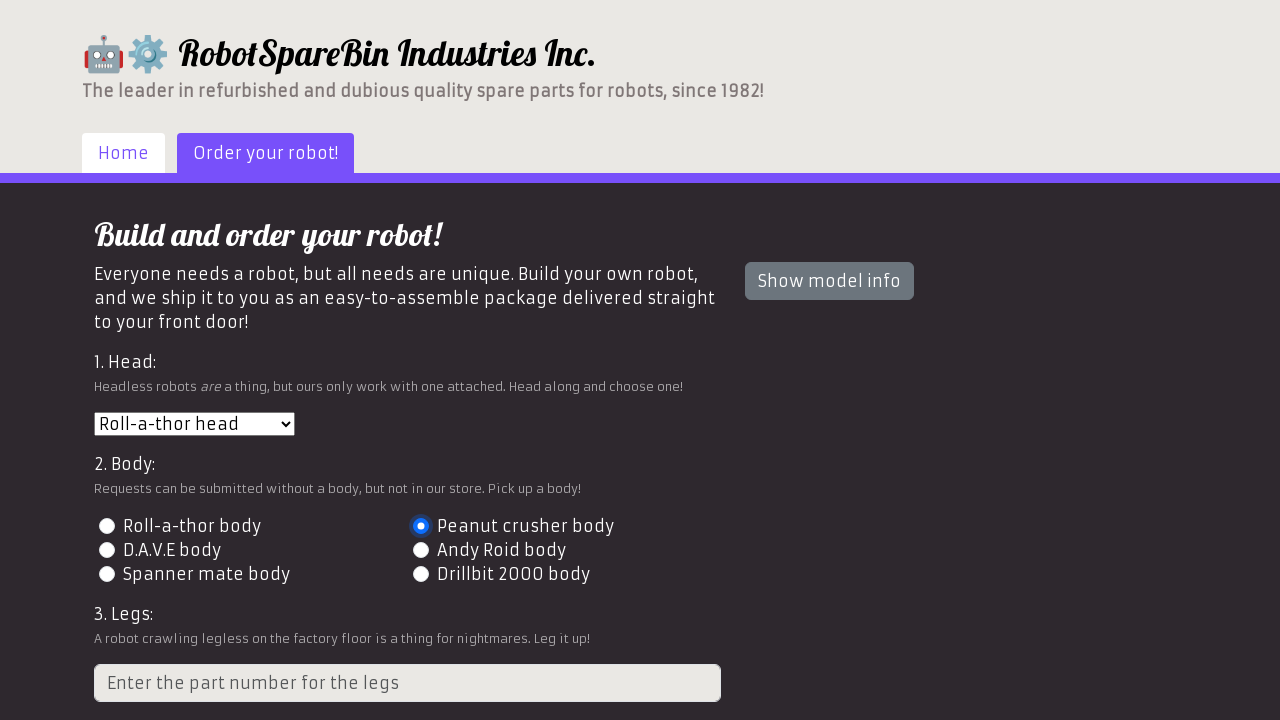

Filled in robot legs number as 3 on input[type='number']
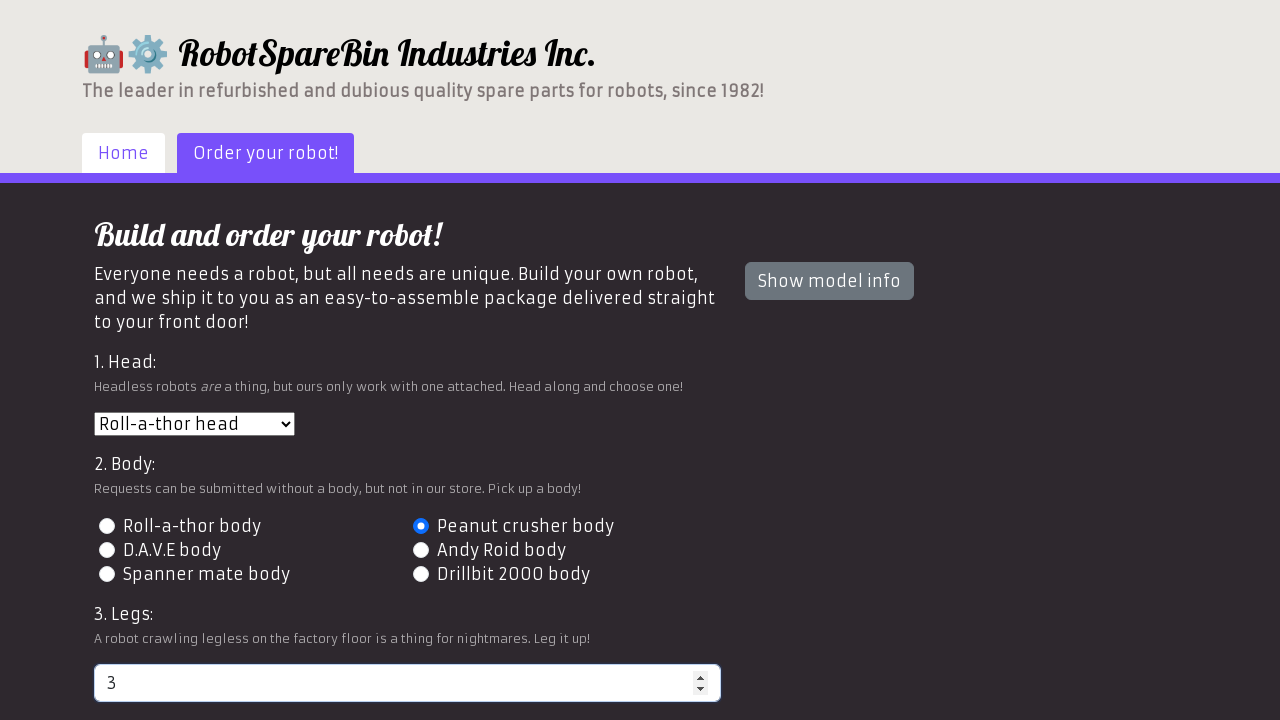

Filled in shipping address on input[type='text']
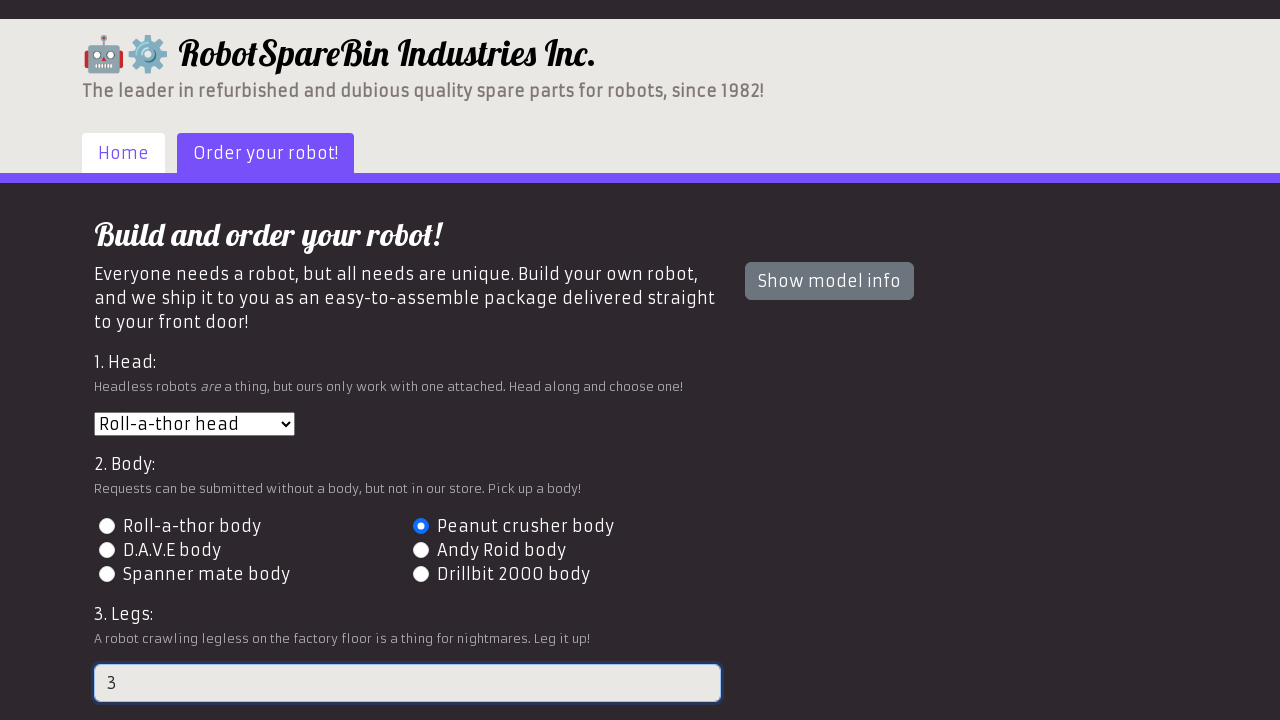

Clicked Preview button to view robot configuration at (141, 605) on button#preview
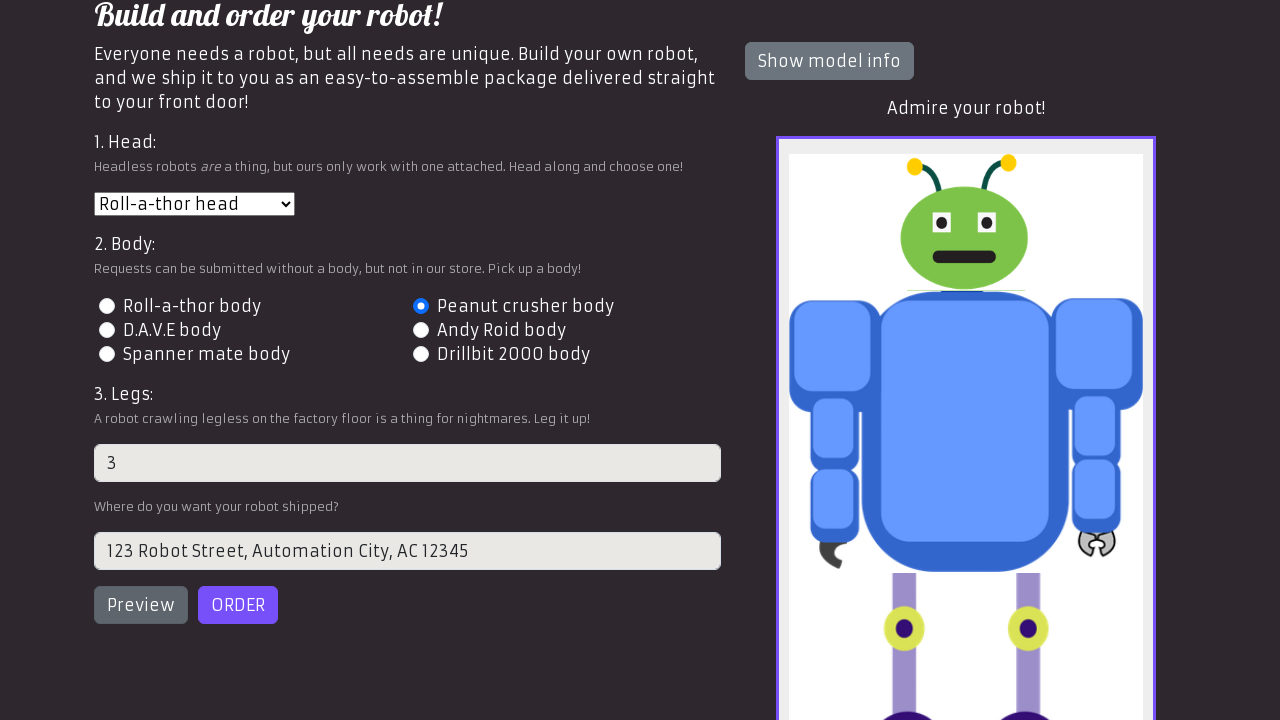

Robot preview image loaded
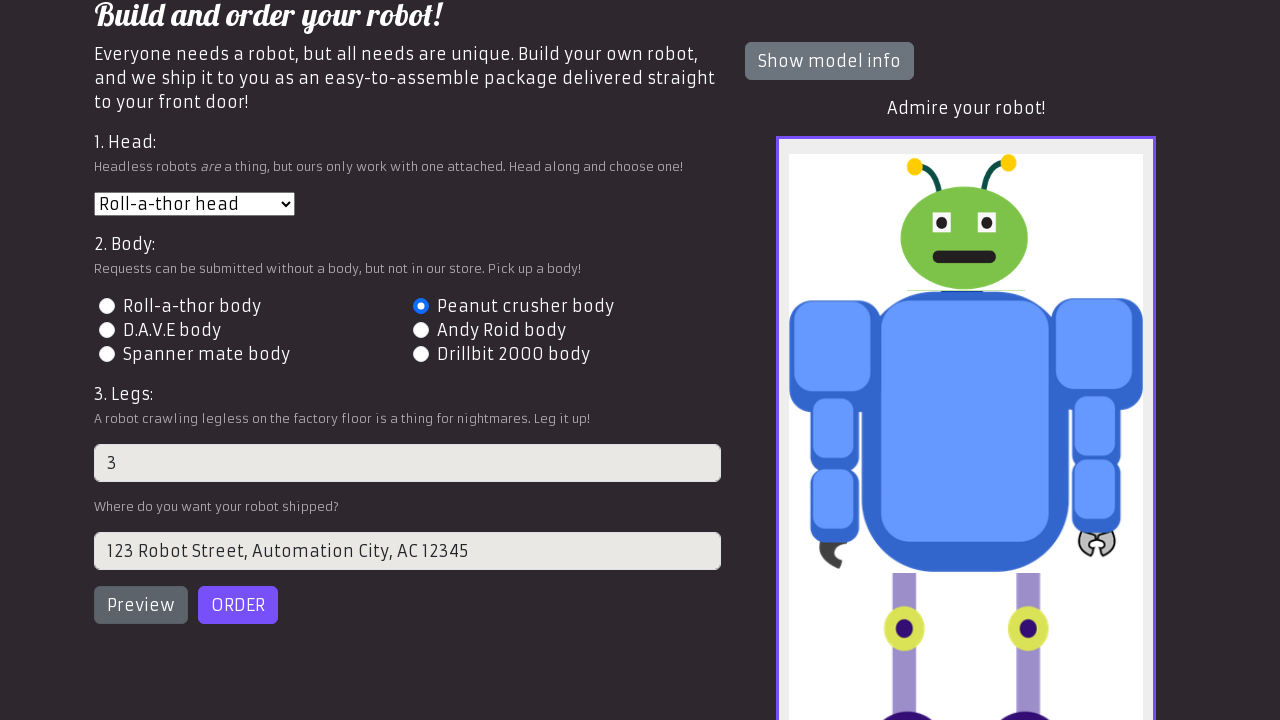

Clicked Order button (attempt 1) at (238, 605) on button#order
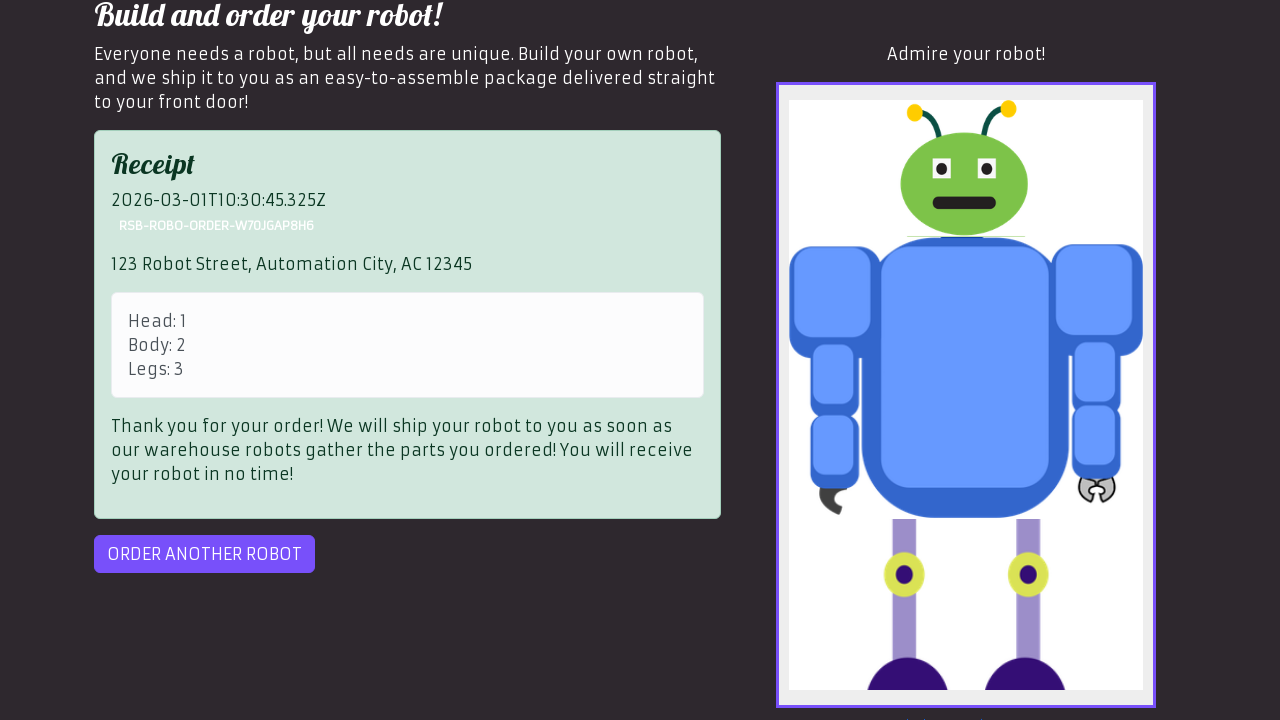

Order submitted successfully, receipt appeared
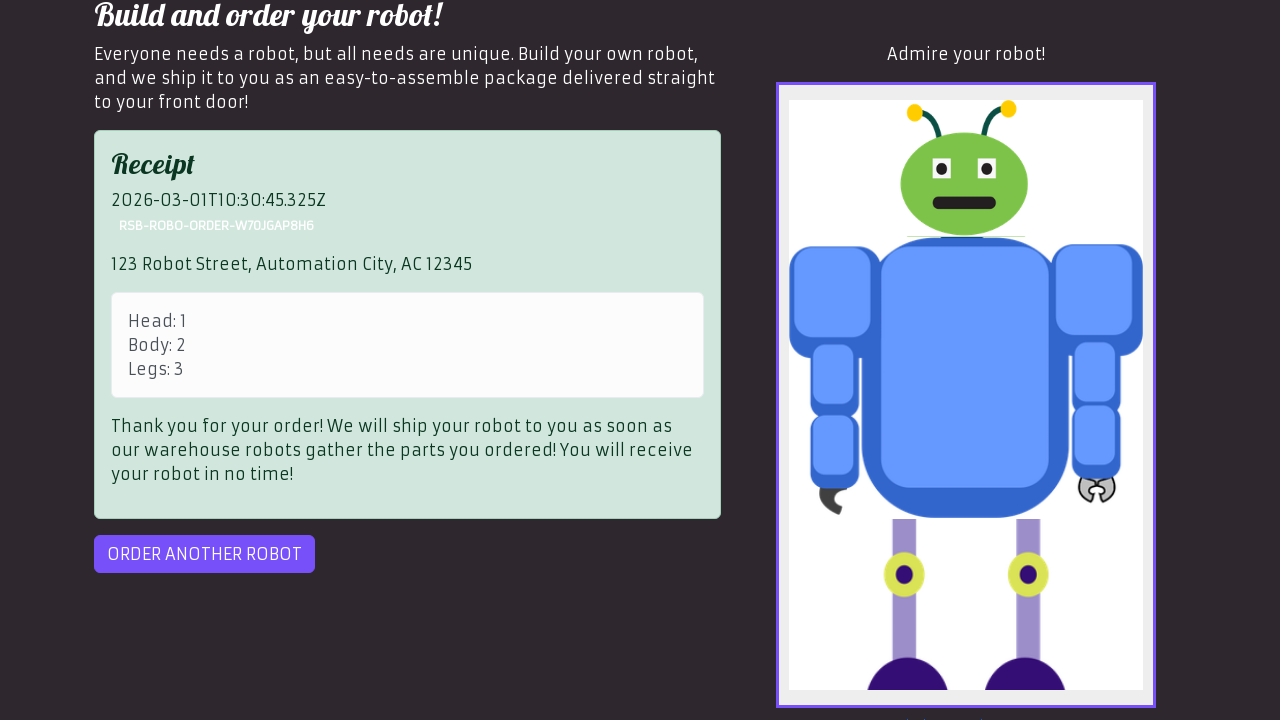

Verified receipt is displayed
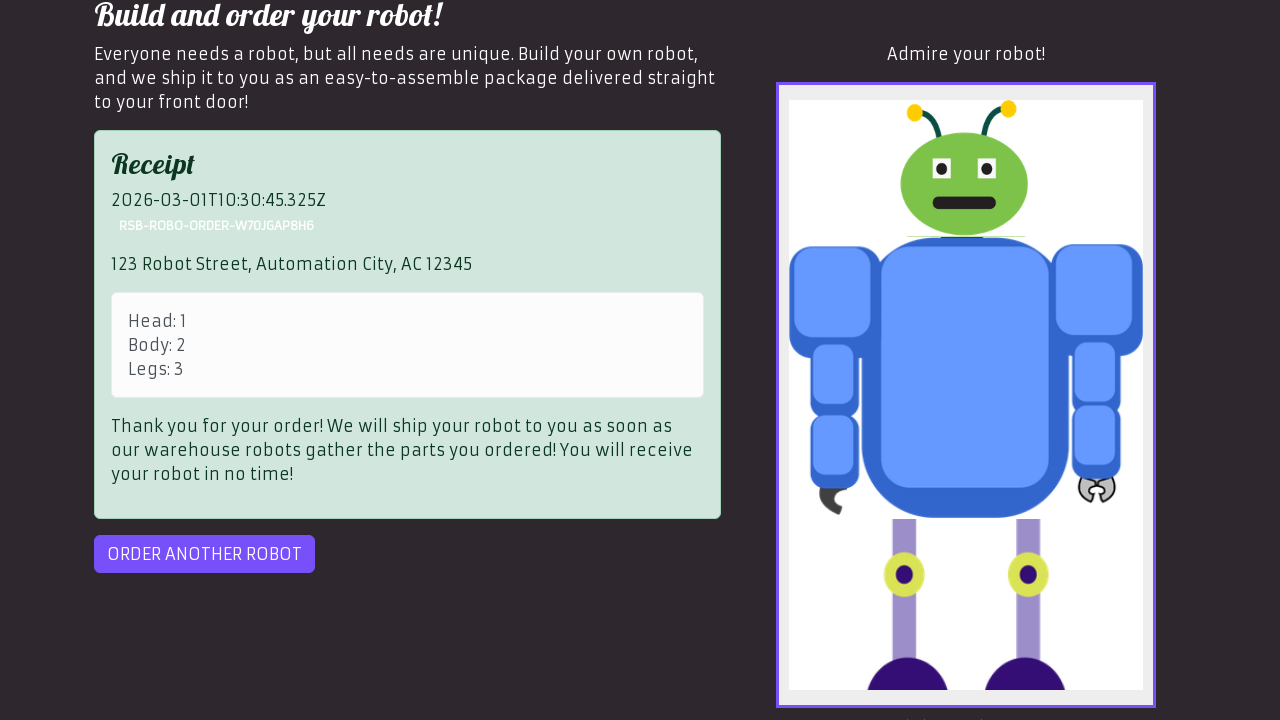

Clicked order another robot button at (204, 554) on button#order-another
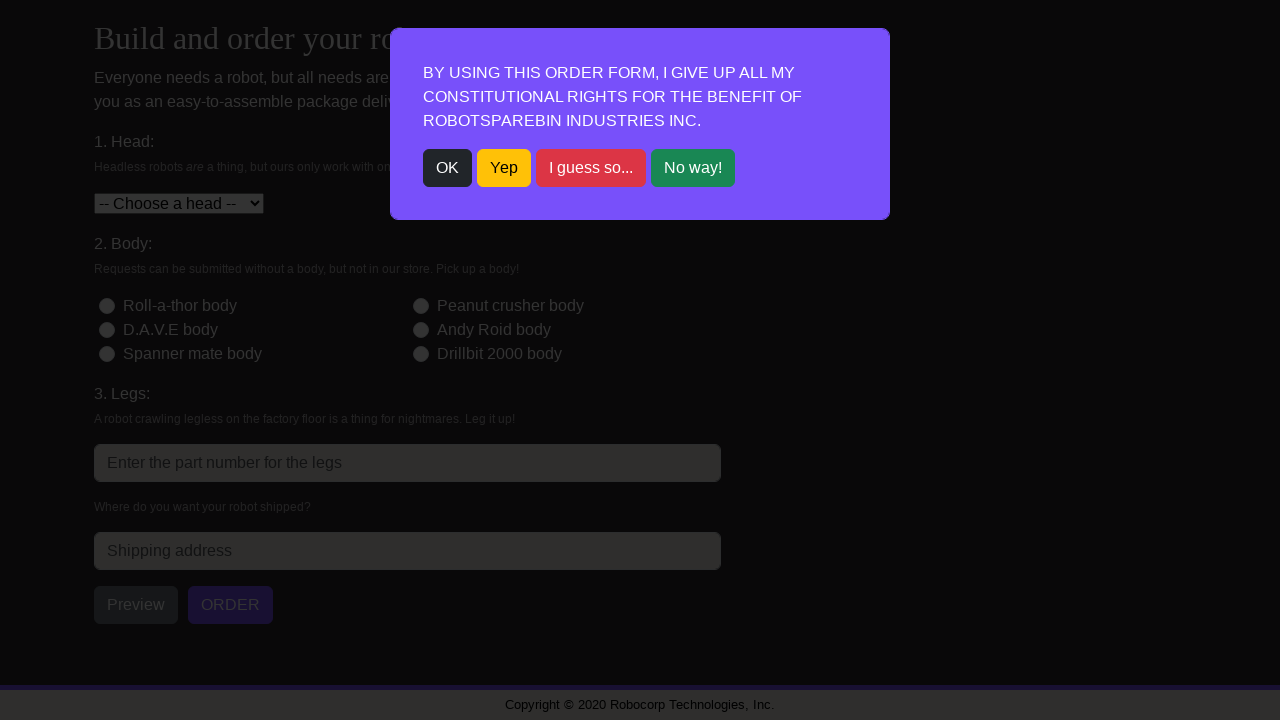

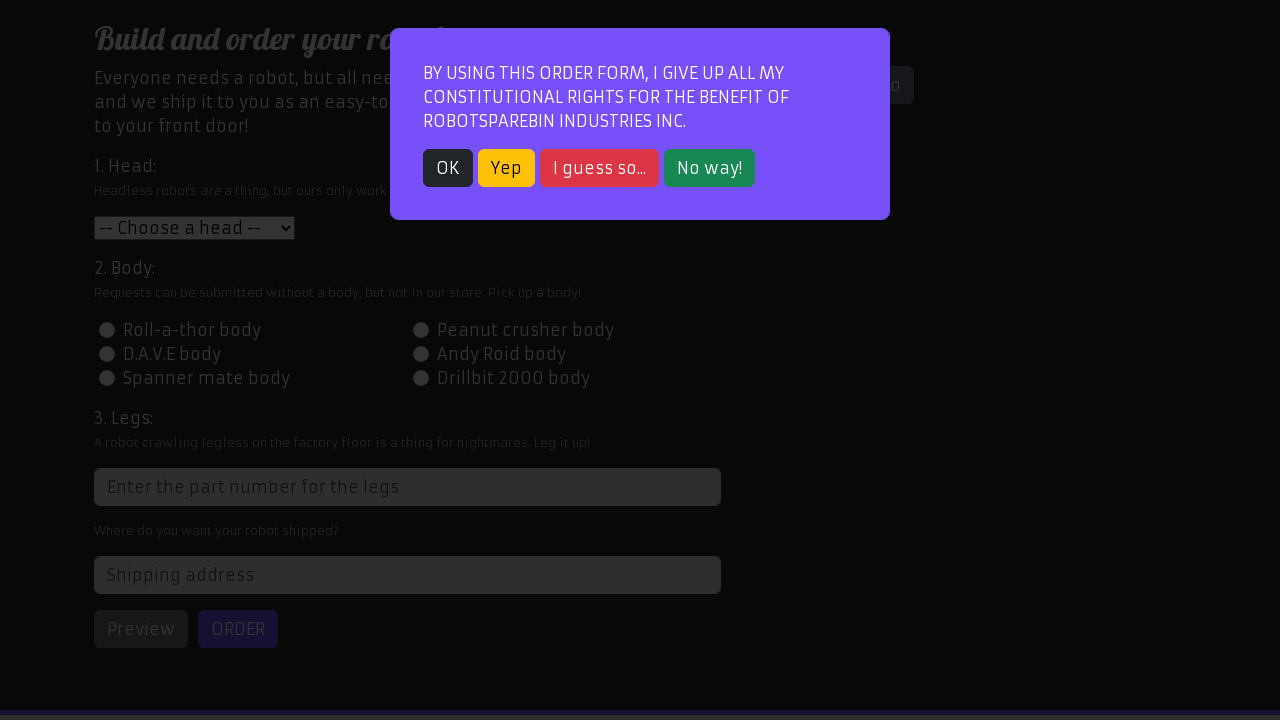